Tests JavaScript alert functionality by clicking a button to trigger an alert, verifying the alert text, and accepting it

Starting URL: http://www.w3schools.com/js/tryit.asp?filename=tryjs_alert

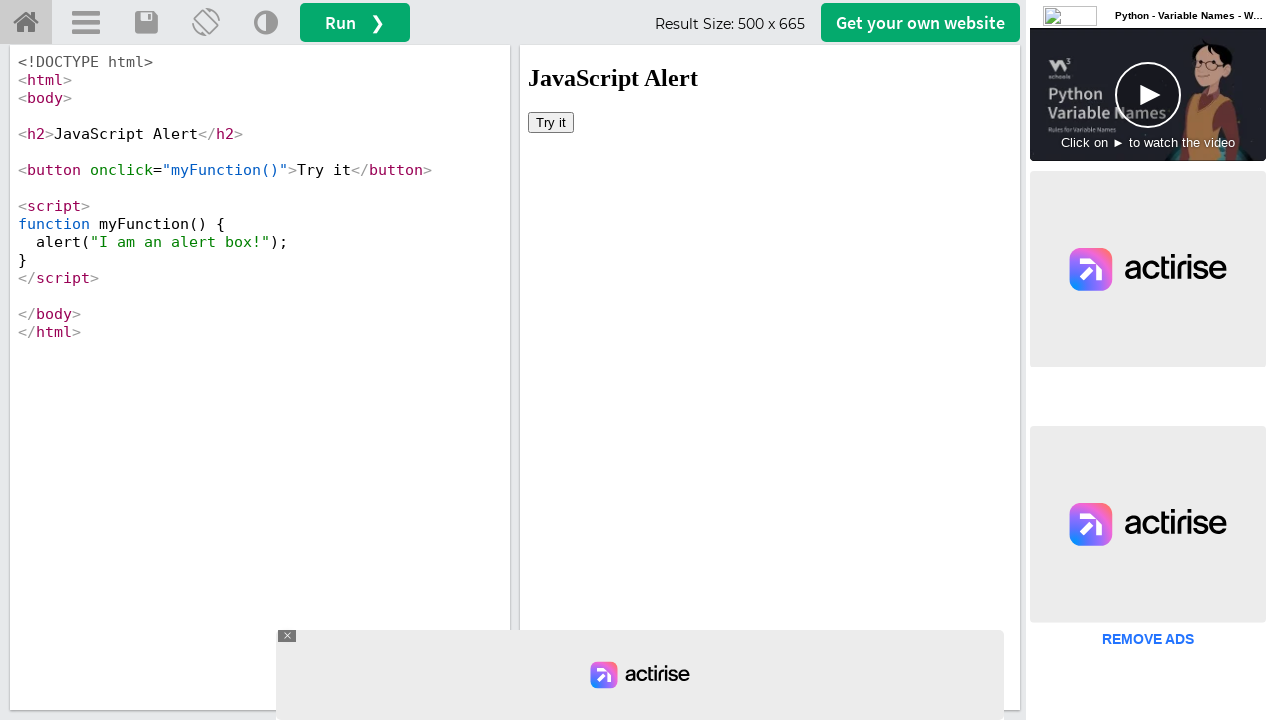

Located iframe containing test elements
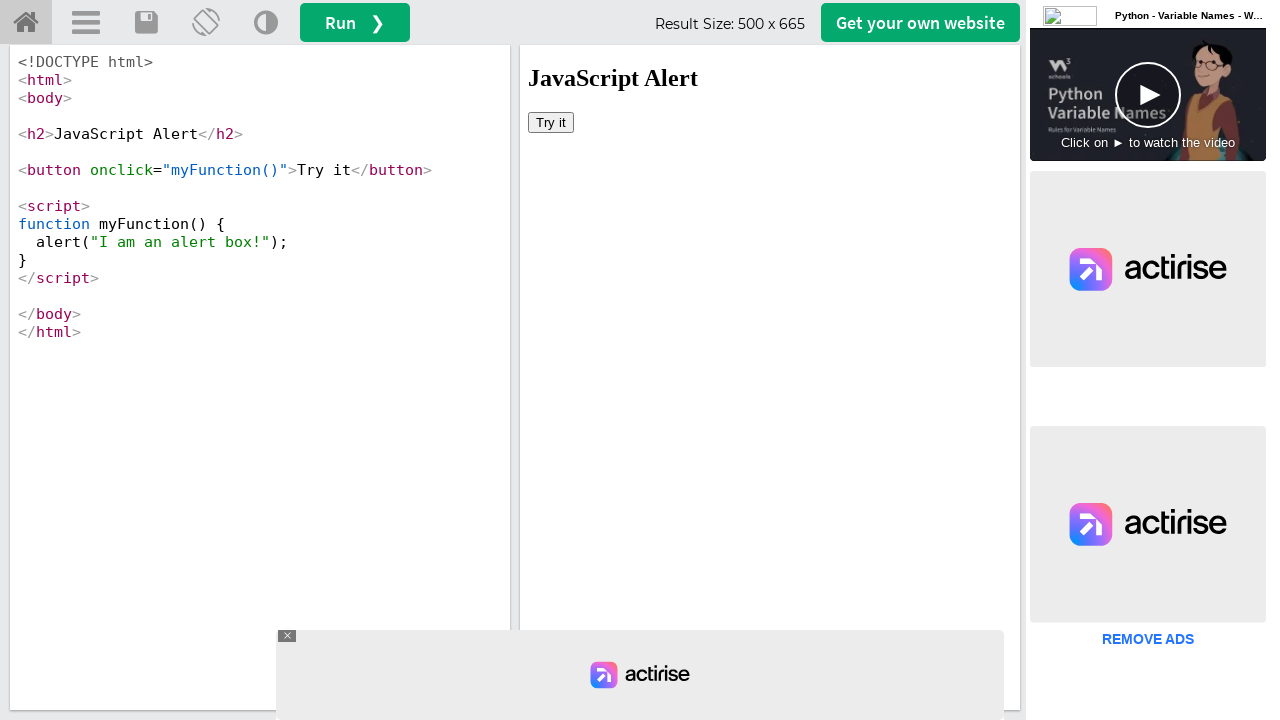

Clicked 'Try it' button to trigger alert at (551, 122) on iframe[name='iframeResult'] >> internal:control=enter-frame >> xpath=//button[co
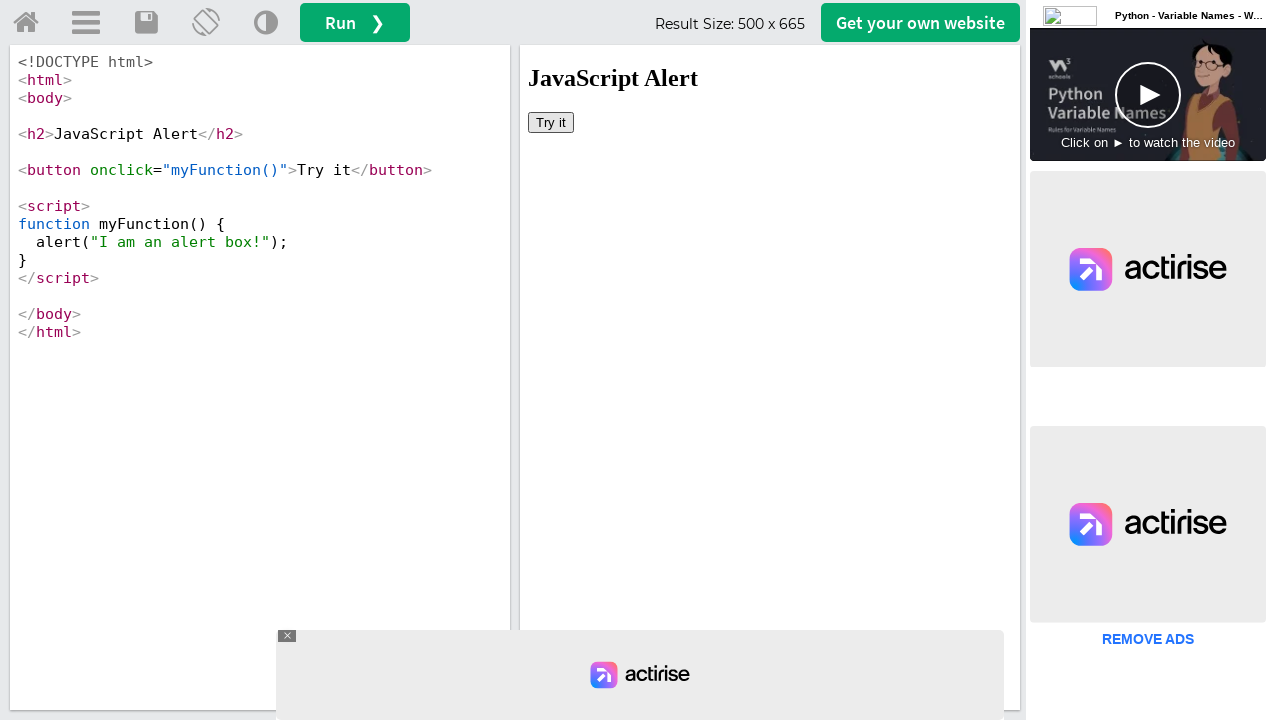

Set up dialog handler to accept alerts
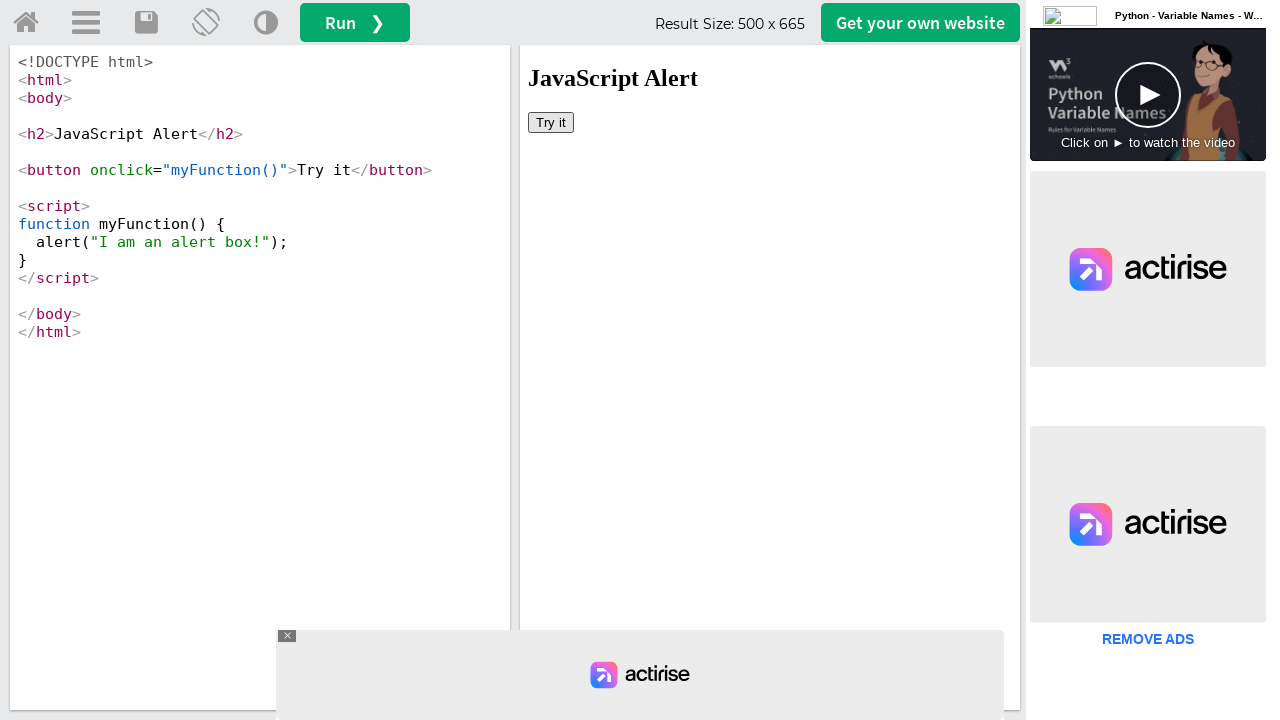

Waited for alert to be processed
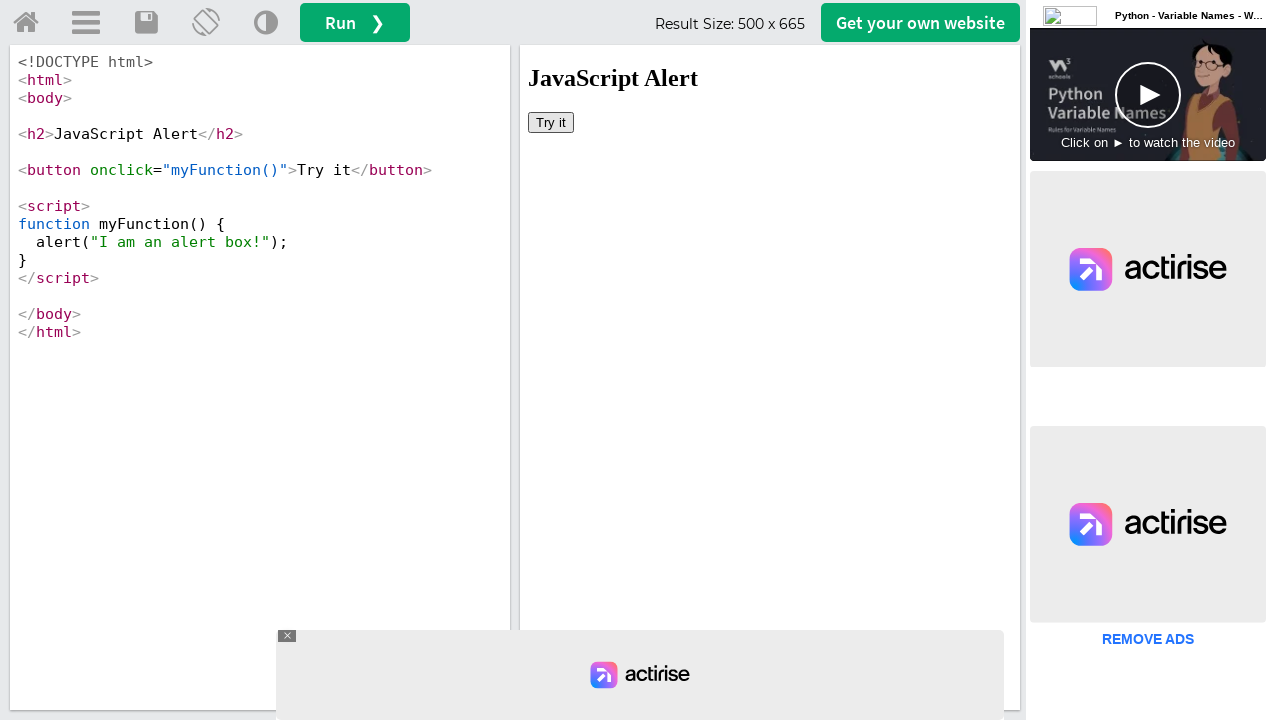

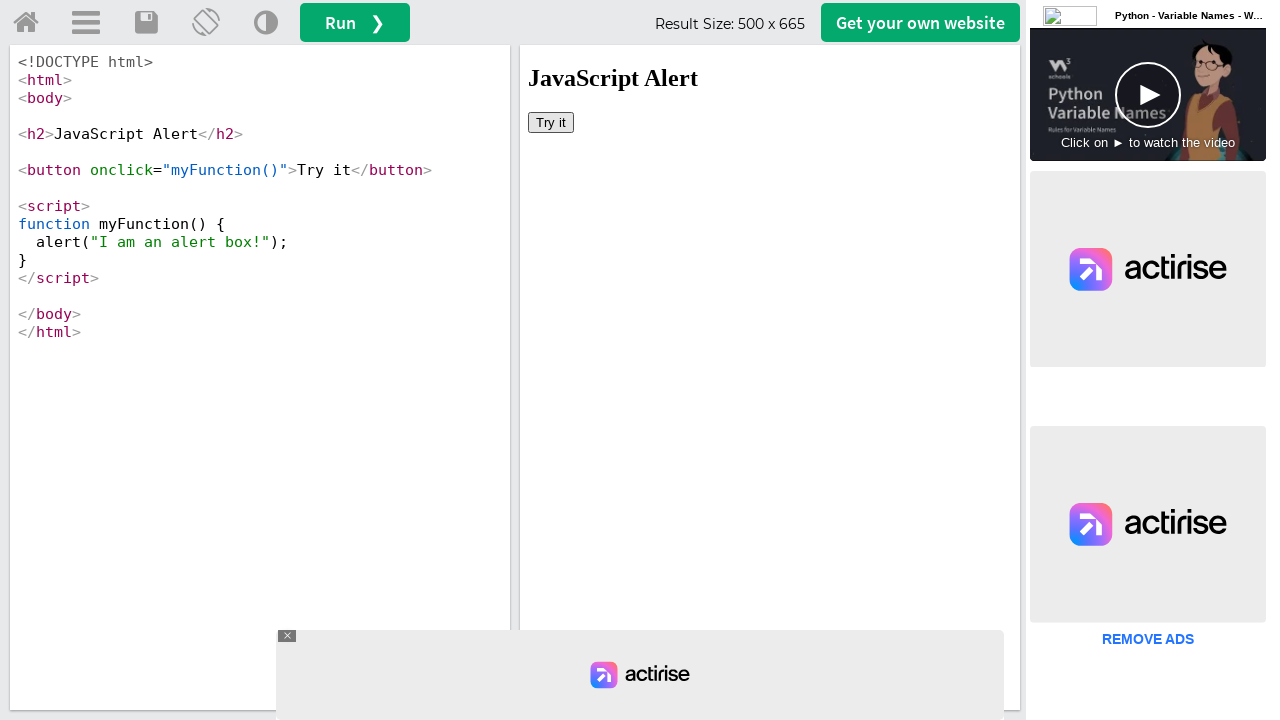